Tests sibling element navigation using XPath by locating buttons through sibling relationships and extracting their text

Starting URL: https://rahulshettyacademy.com/AutomationPractice/

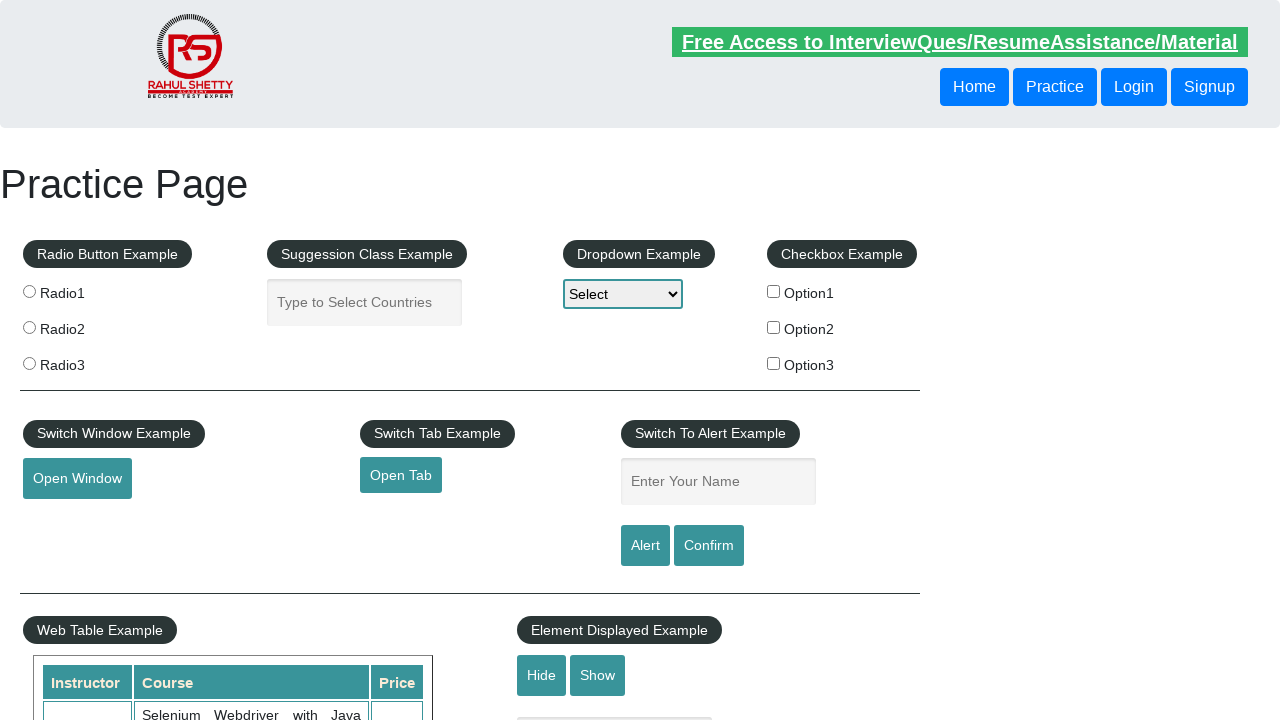

Located first sibling button using XPath following-sibling and extracted text content
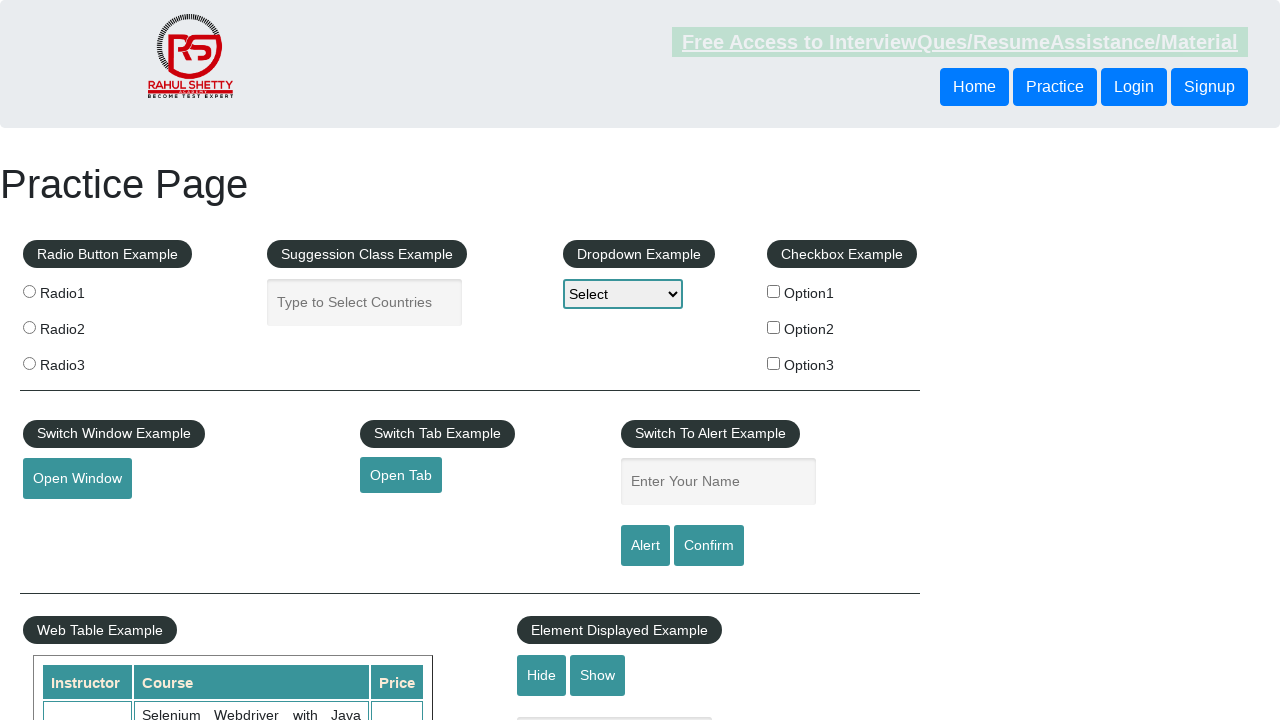

Printed first sibling button text: Login
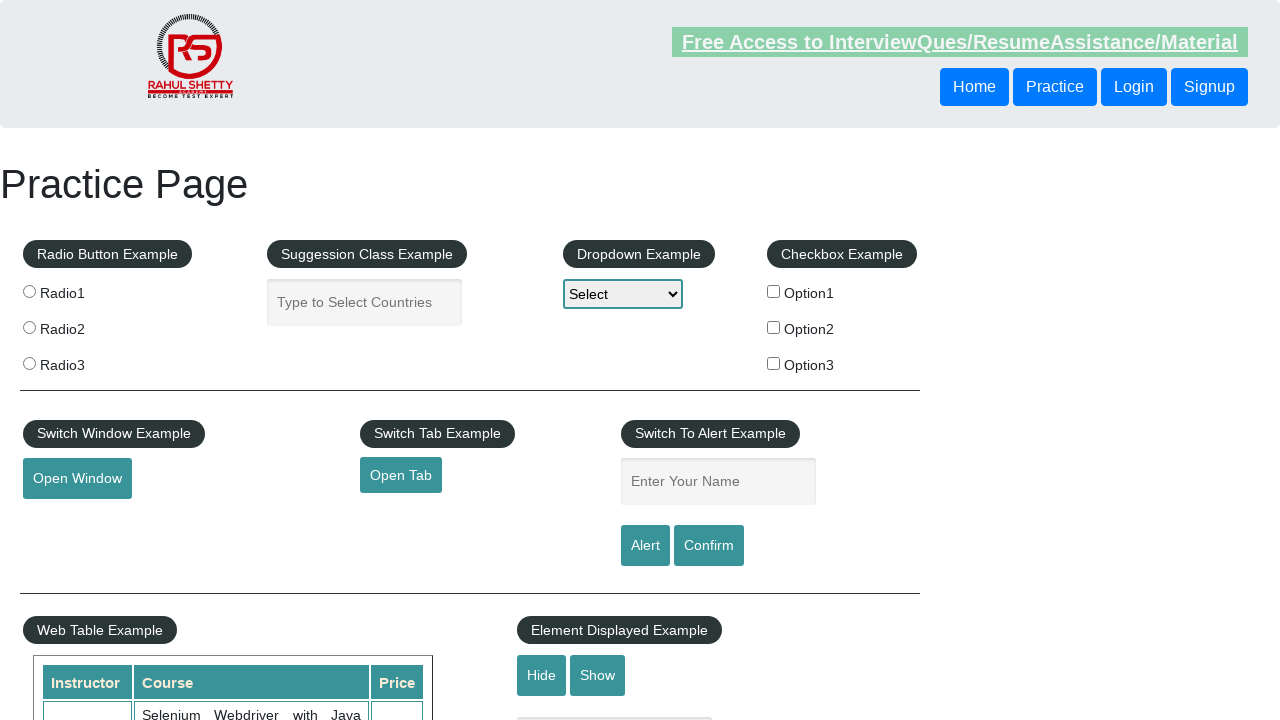

Located button by navigating through parent element and following-sibling axis, then extracted text content
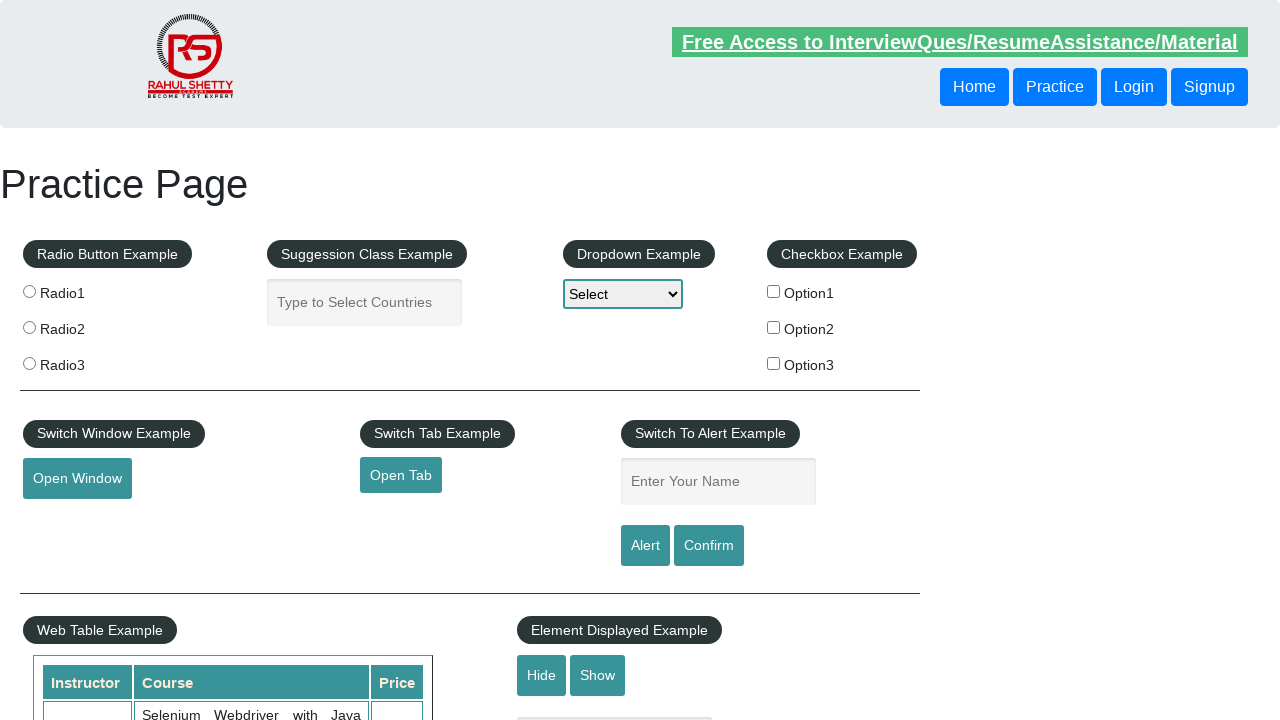

Printed parent sibling button text: Signup
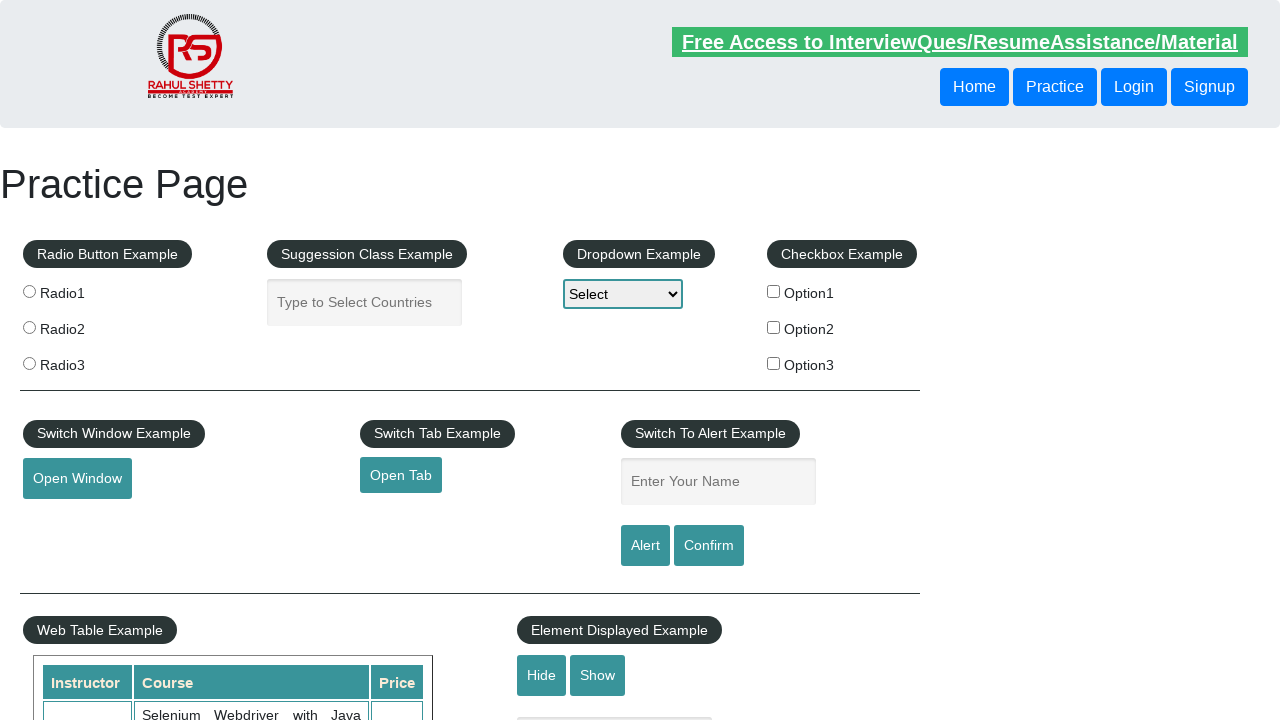

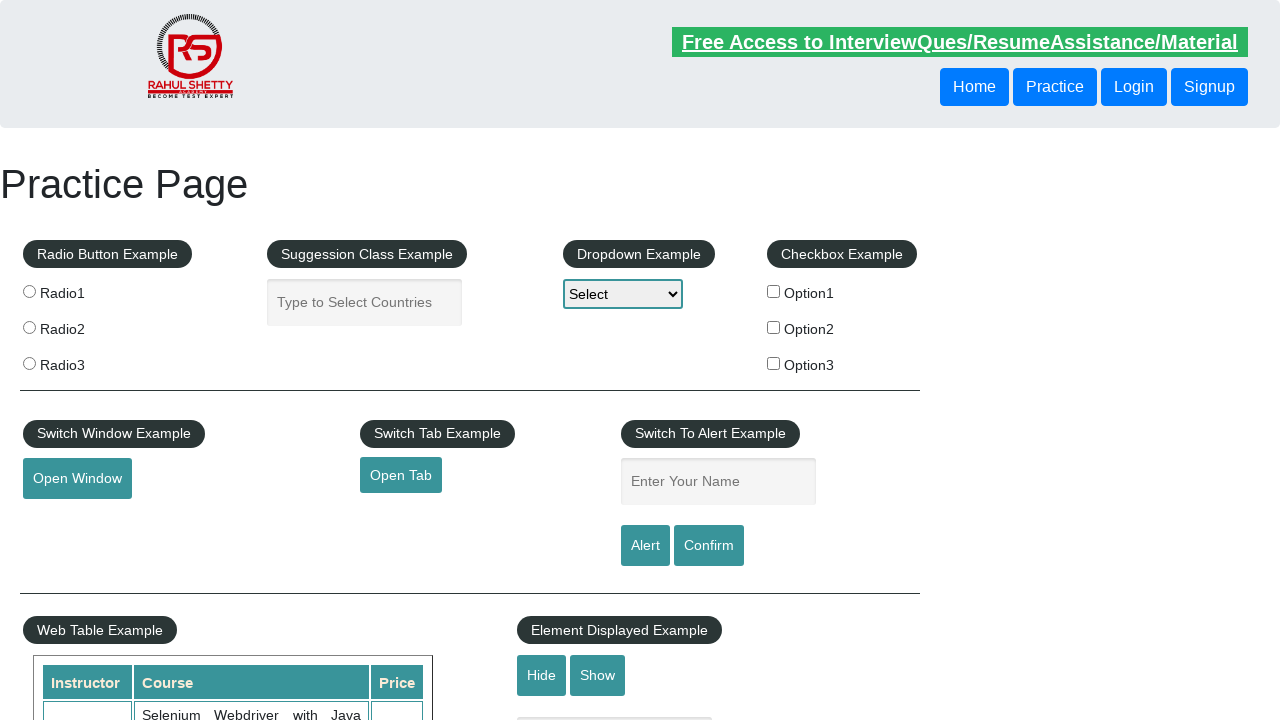